Verifies that the homepage loads correctly by checking the page title

Starting URL: https://www.ebi.ac.uk/biostudies

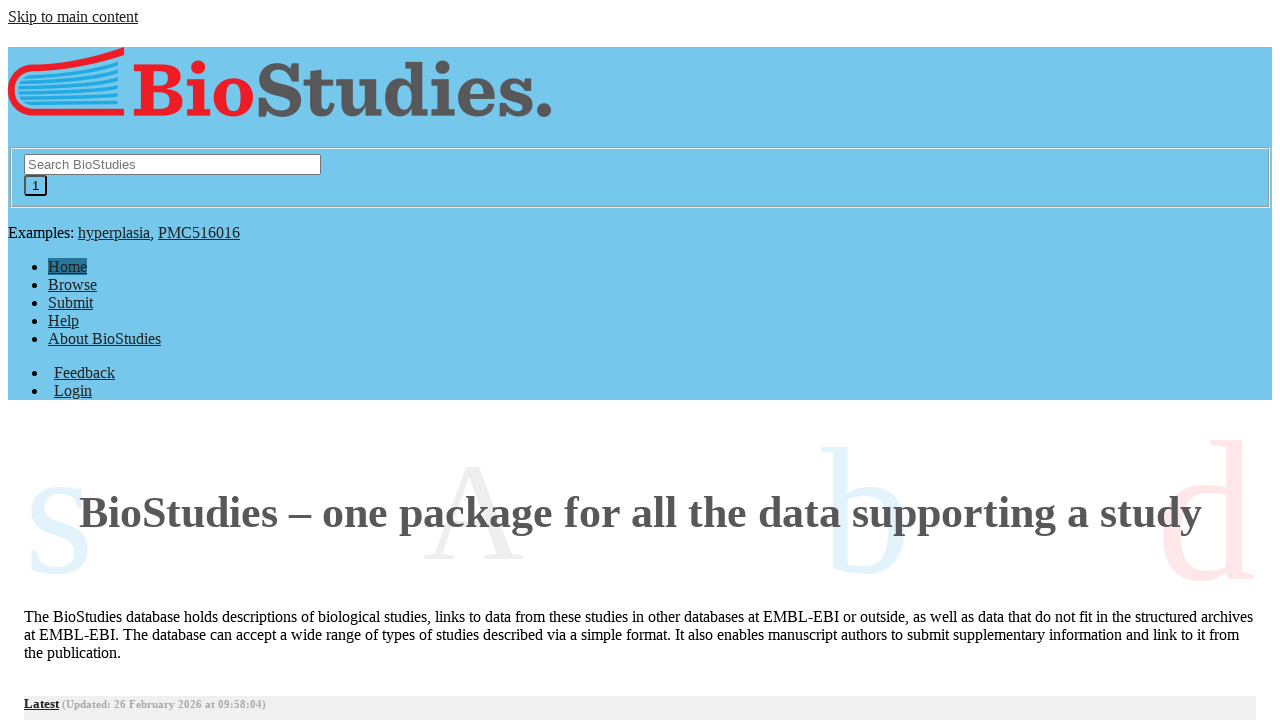

Navigated to BioStudies homepage
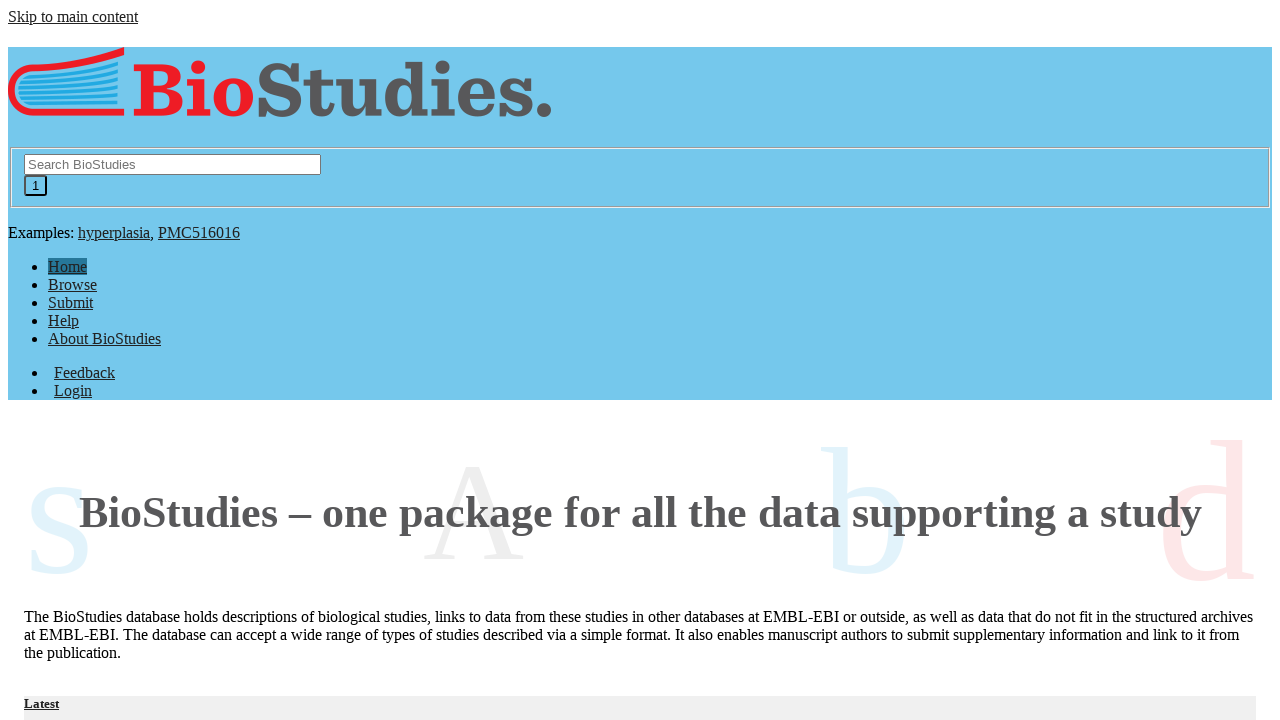

Verified page title is 'BioStudies < EMBL-EBI'
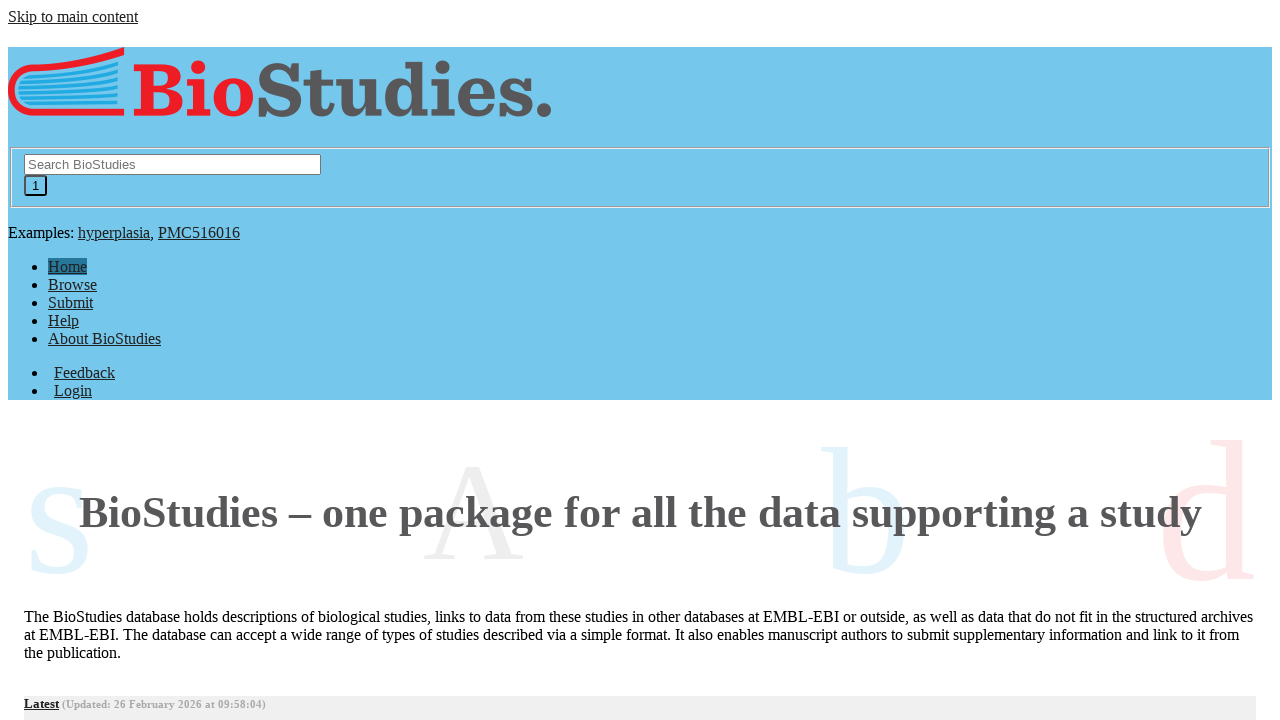

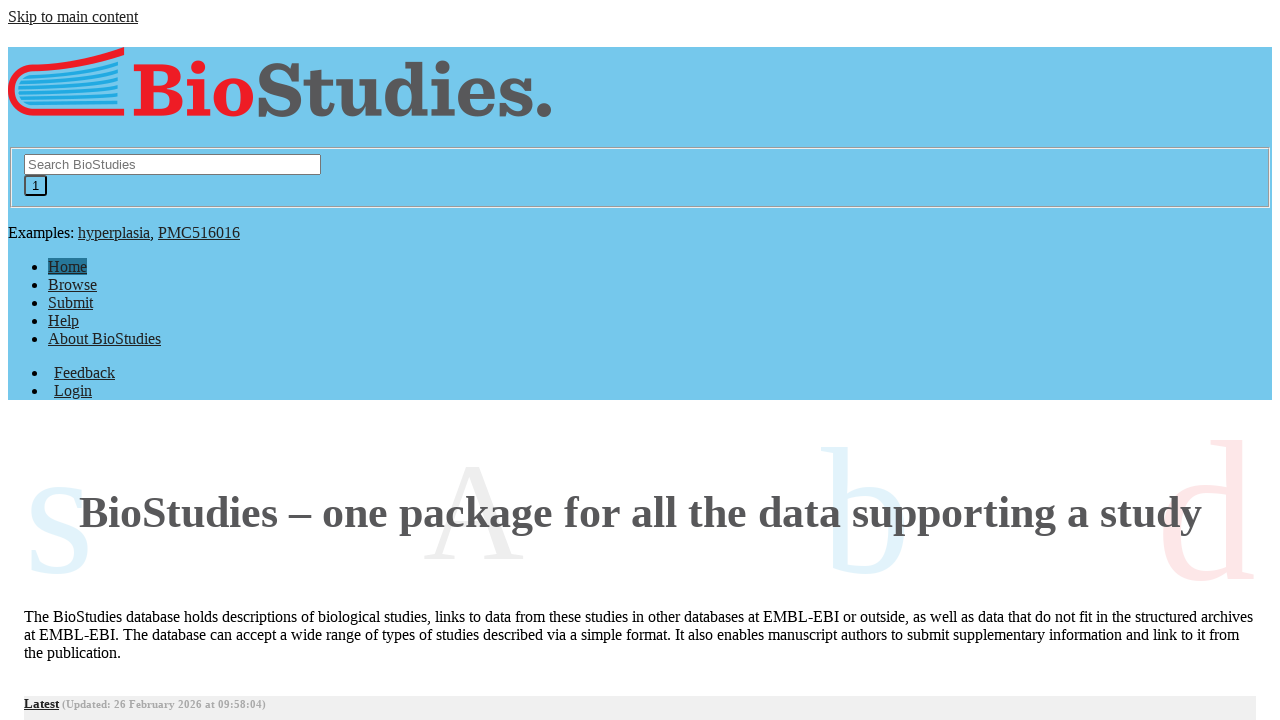